Tests the Practice Form on DemoQA by filling out all form fields including name, email, phone, date of birth, gender, subjects, hobbies, picture upload, address, state/city selection, and submitting the form to verify the data is captured correctly.

Starting URL: https://demoqa.com/

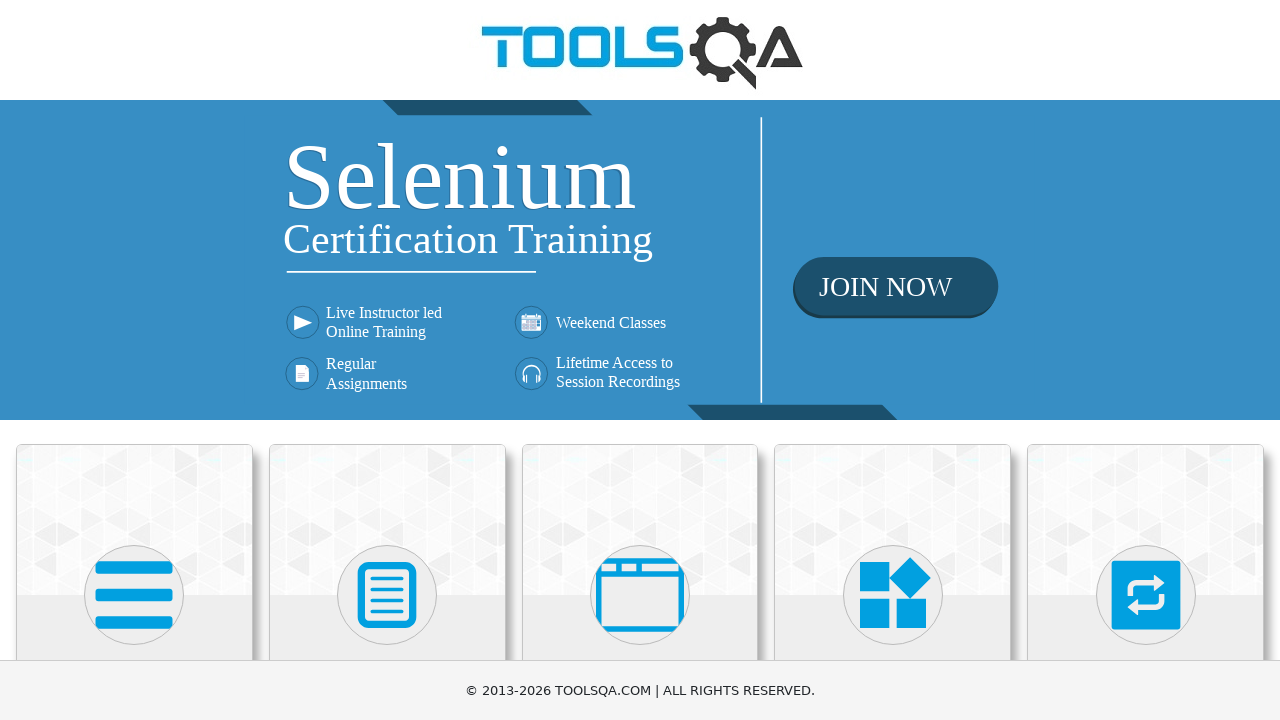

Clicked on Forms menu item at (387, 360) on text=Forms
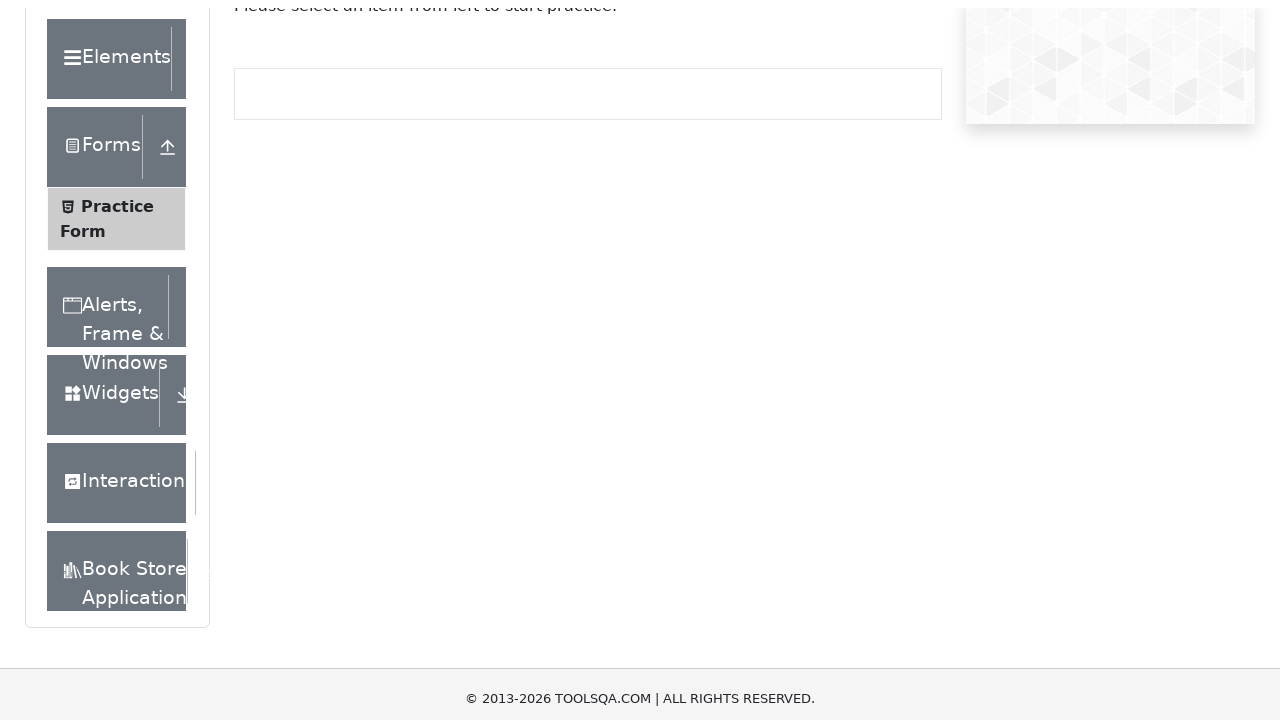

Clicked on Practice Form submenu at (117, 336) on text=Practice Form
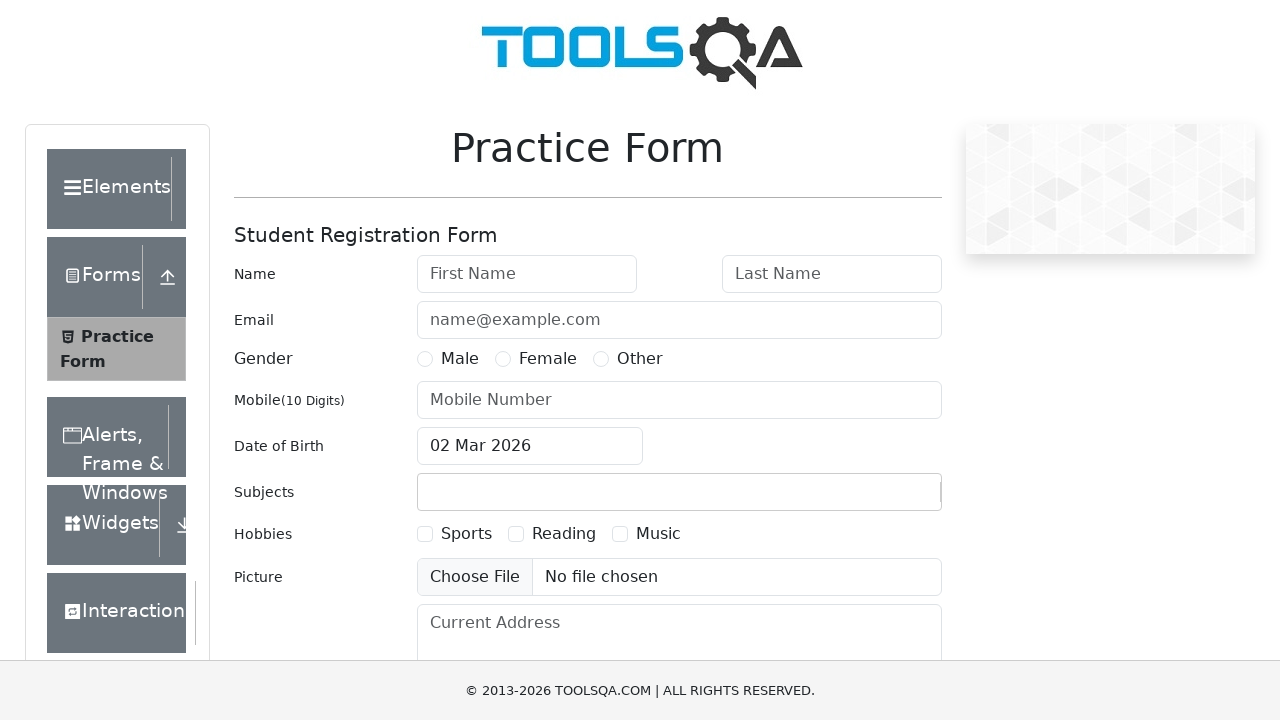

Filled first name field with 'Casian' on #firstName
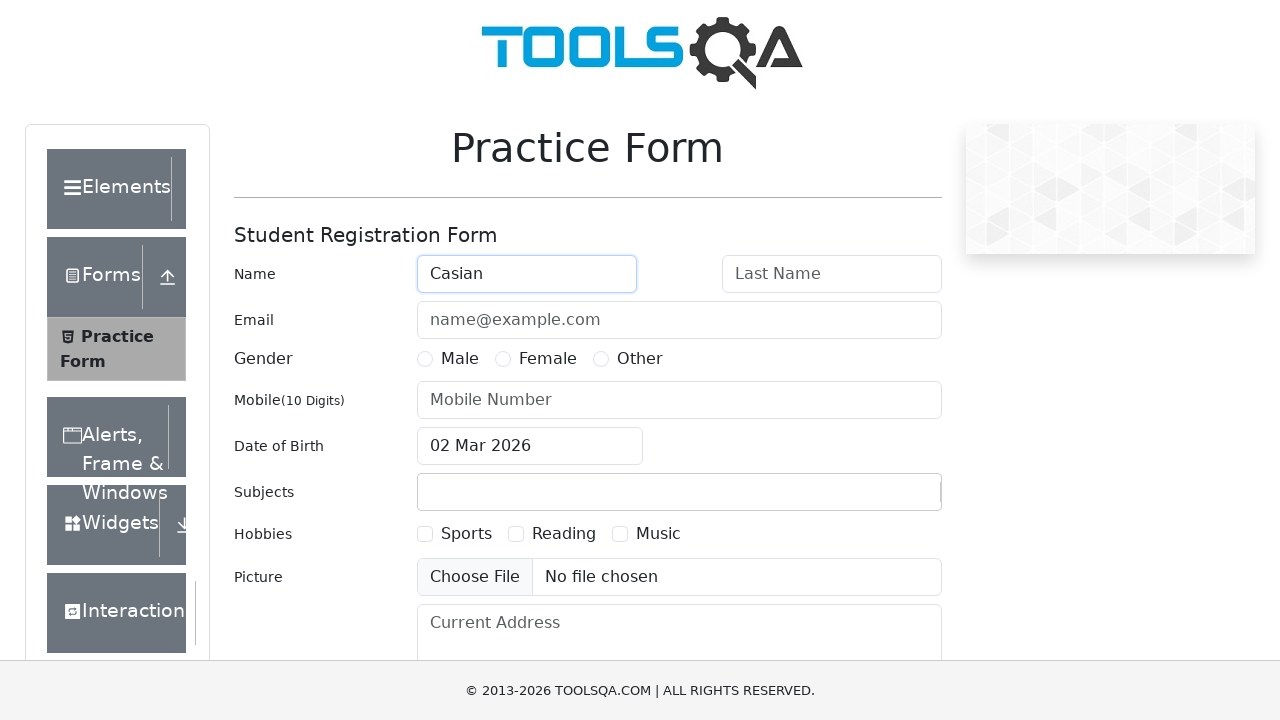

Filled last name field with 'Manole' on #lastName
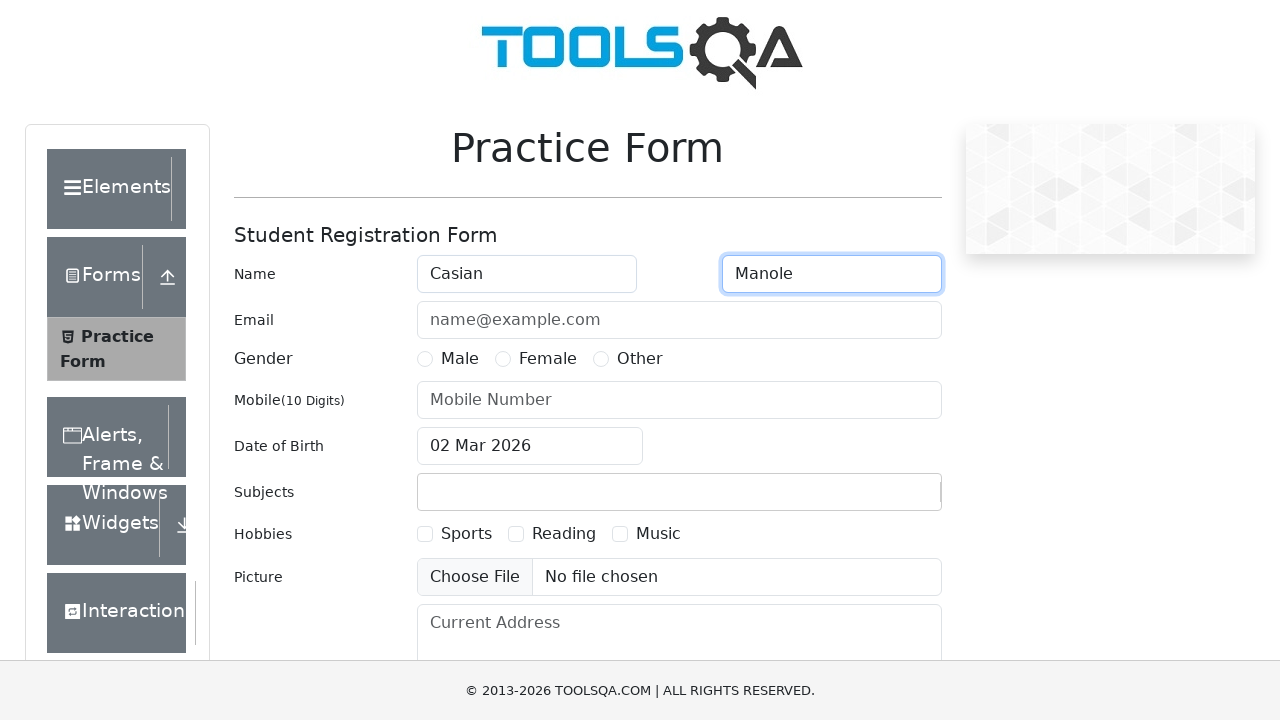

Filled email field with 'radu@r.com' on #userEmail
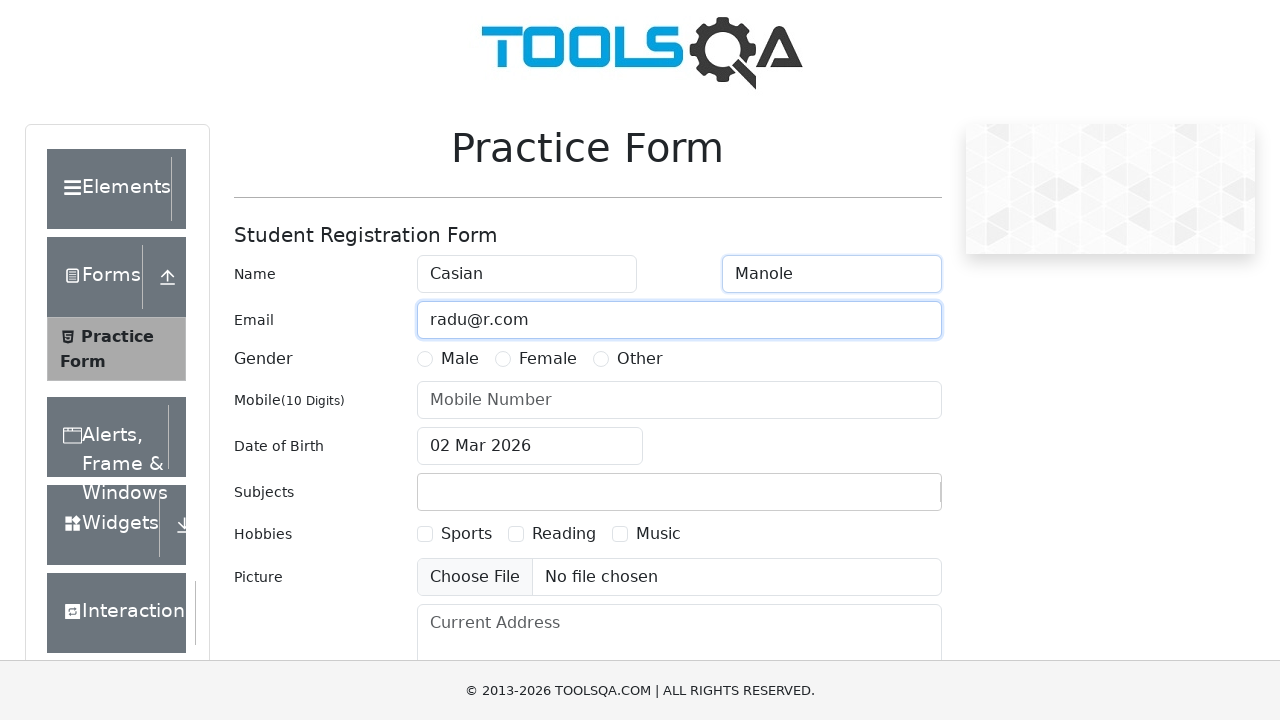

Filled mobile number field with '5554446544' on input[placeholder='Mobile Number']
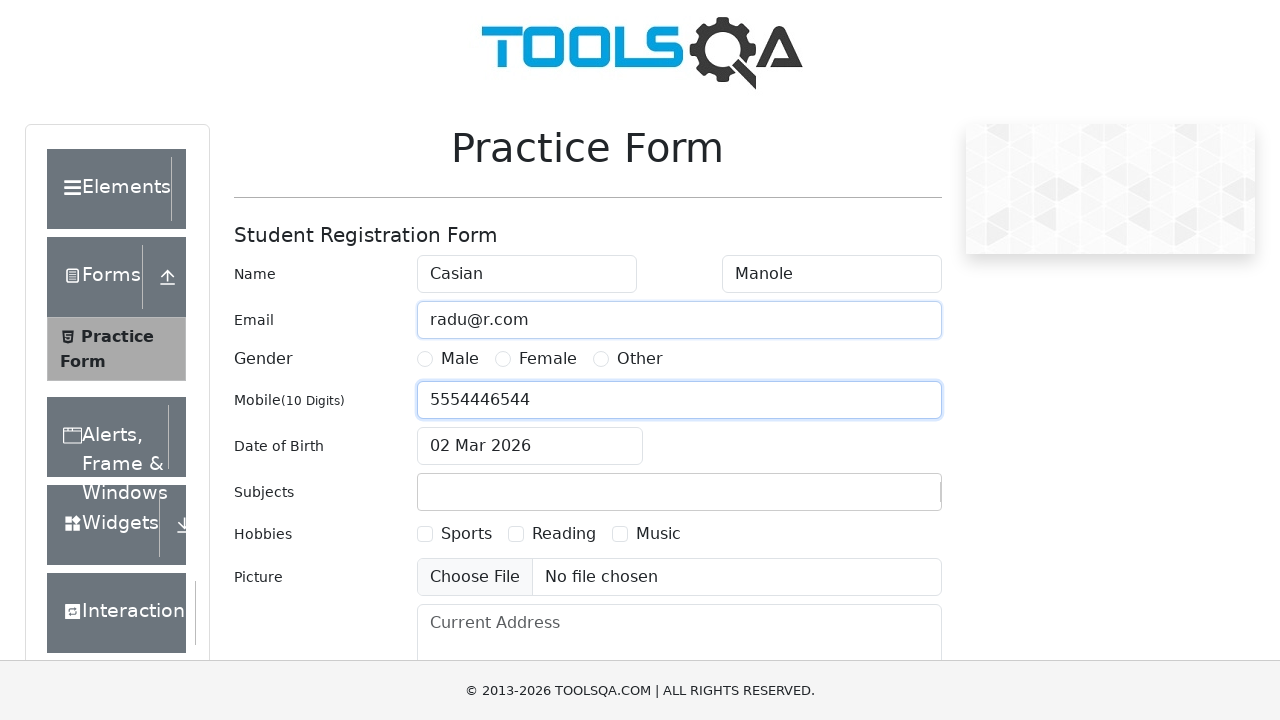

Clicked on date of birth field to open date picker at (530, 446) on #dateOfBirthInput
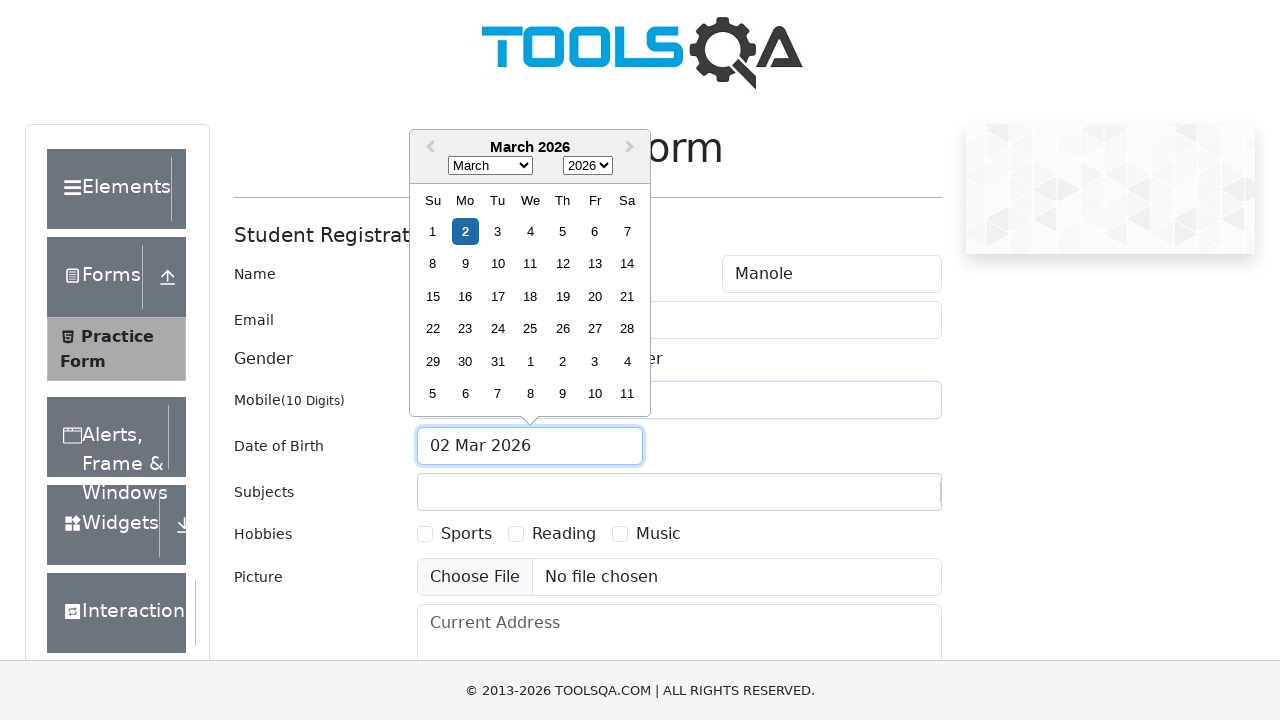

Clicked on month select dropdown at (490, 166) on select.react-datepicker__month-select
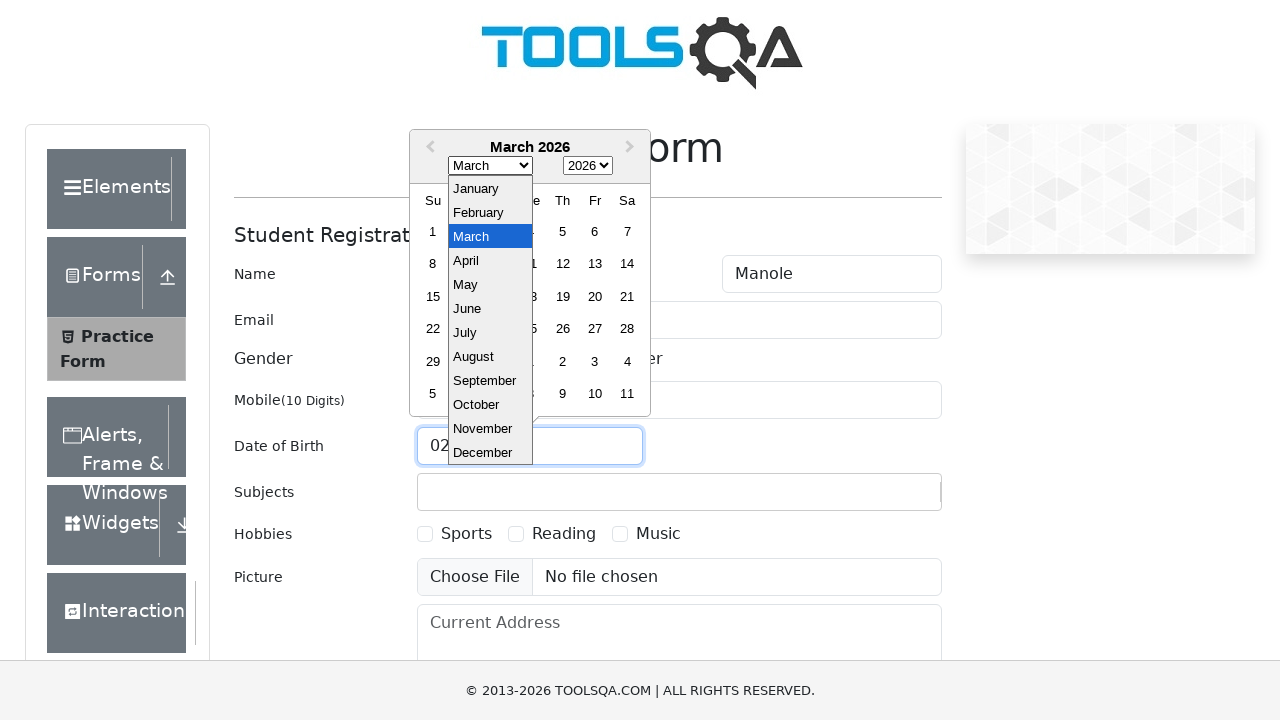

Selected August (month 7) from dropdown on select.react-datepicker__month-select
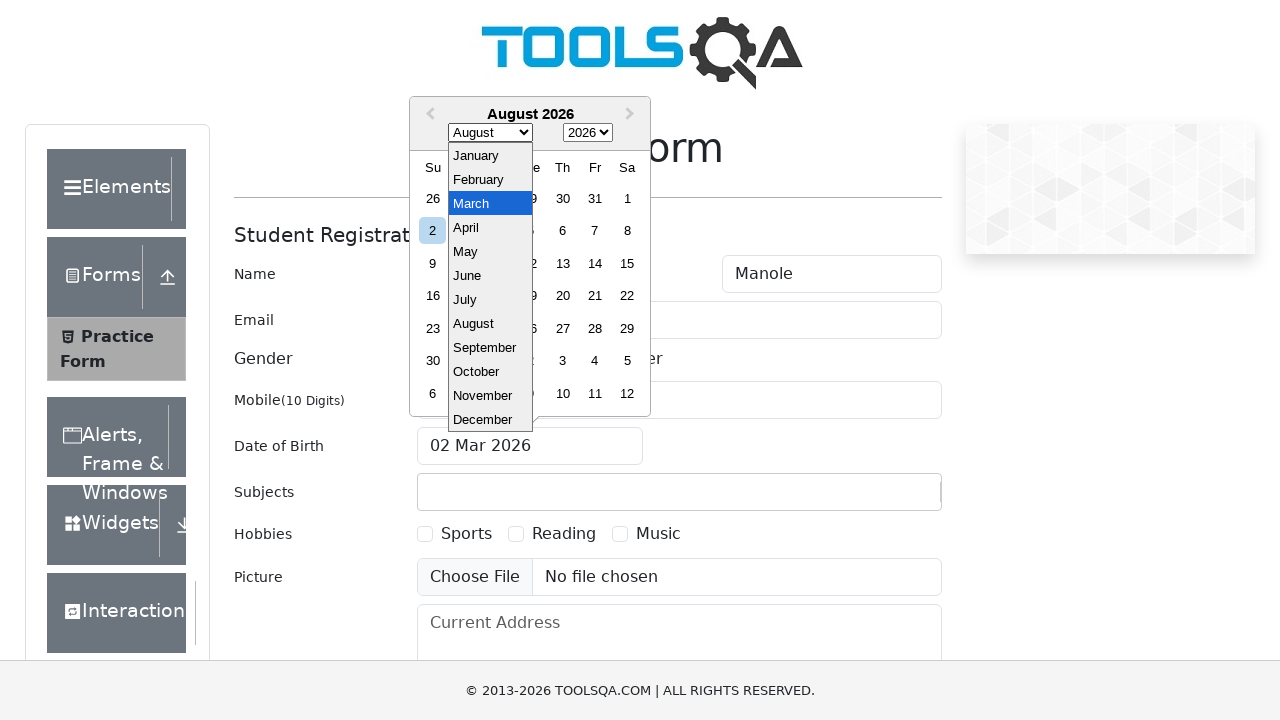

Selected year 1980 from dropdown on select.react-datepicker__year-select
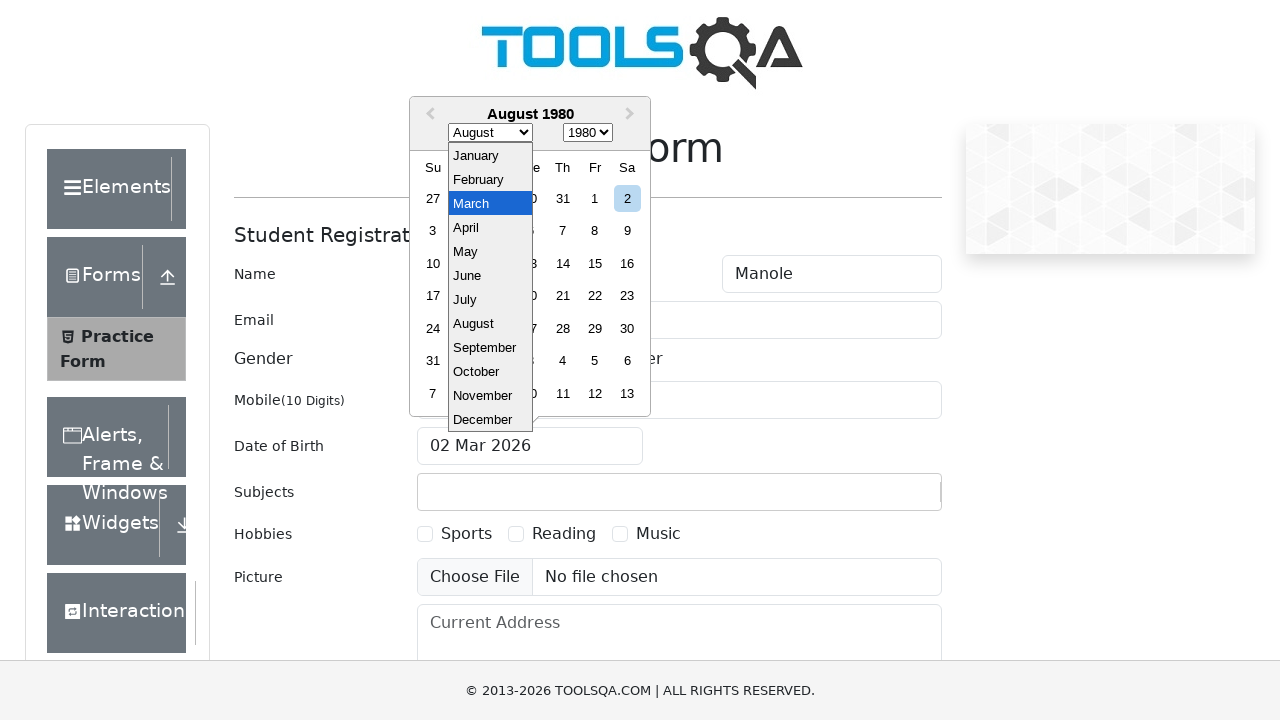

Selected August 2nd, 1980 as date of birth at (627, 198) on div[aria-label='Choose Saturday, August 2nd, 1980']
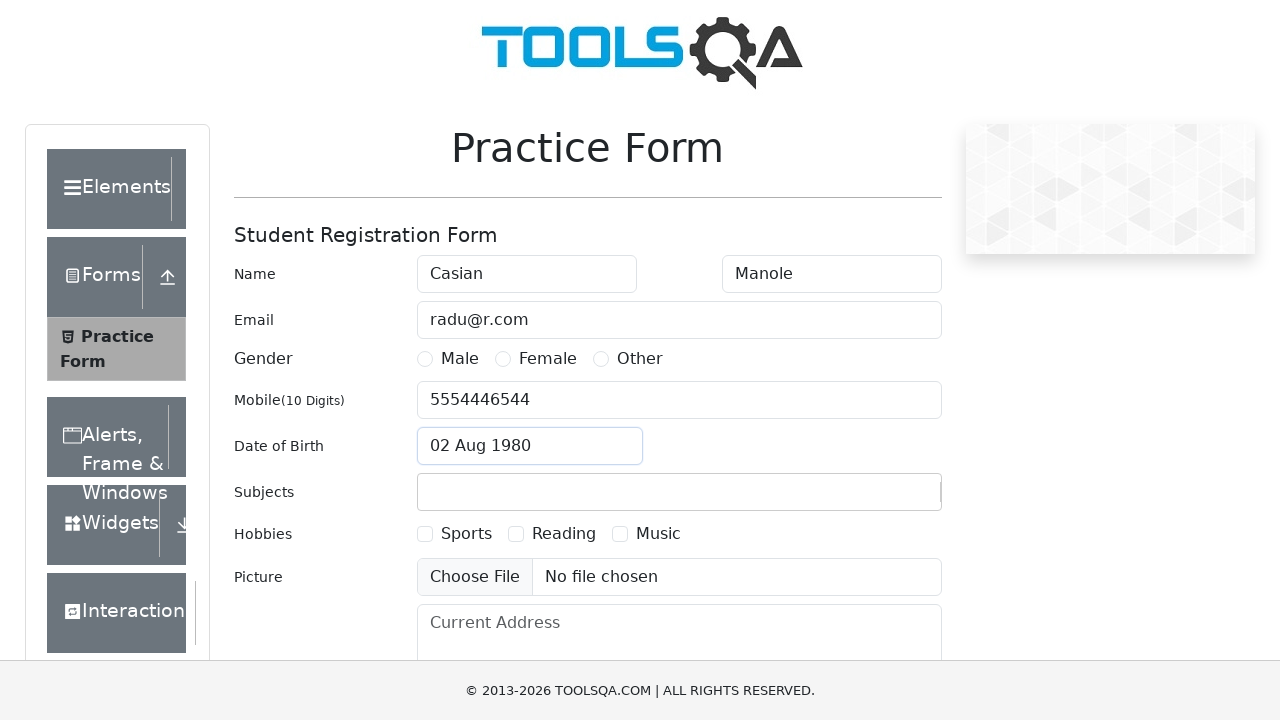

Selected Male gender option at (460, 359) on label[for='gender-radio-1']
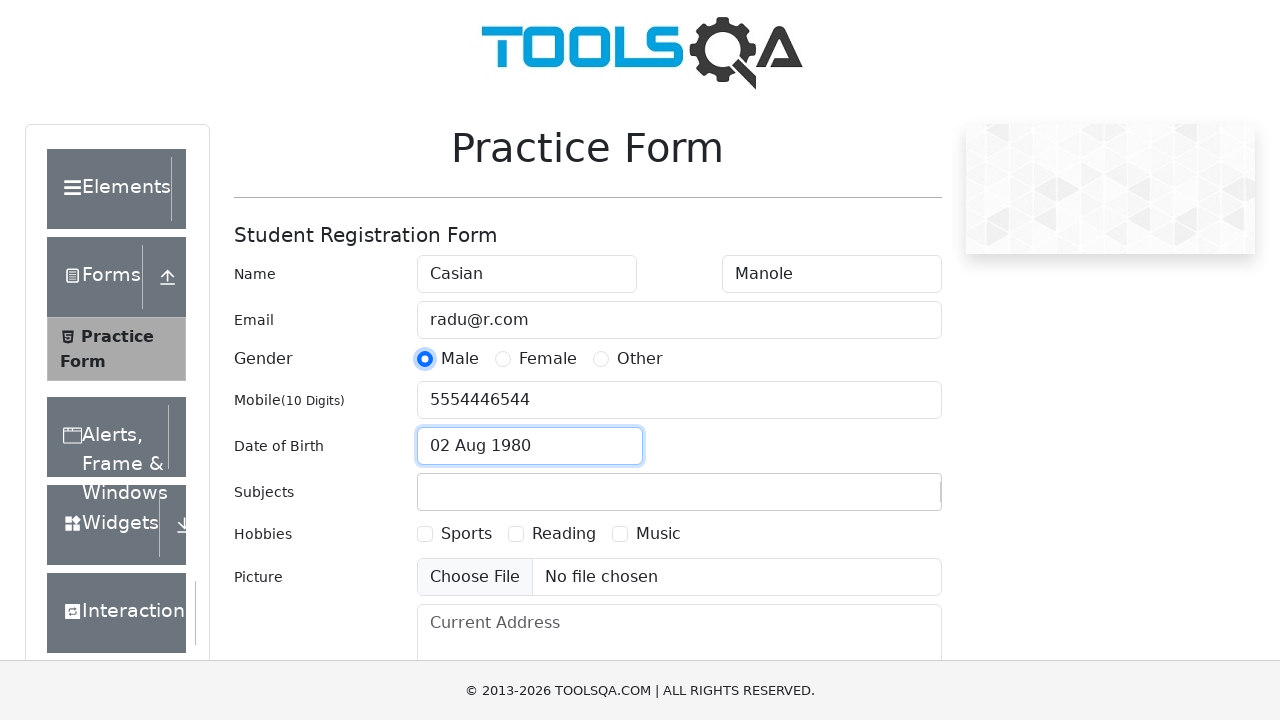

Filled subject input with 'Social' on #subjectsInput
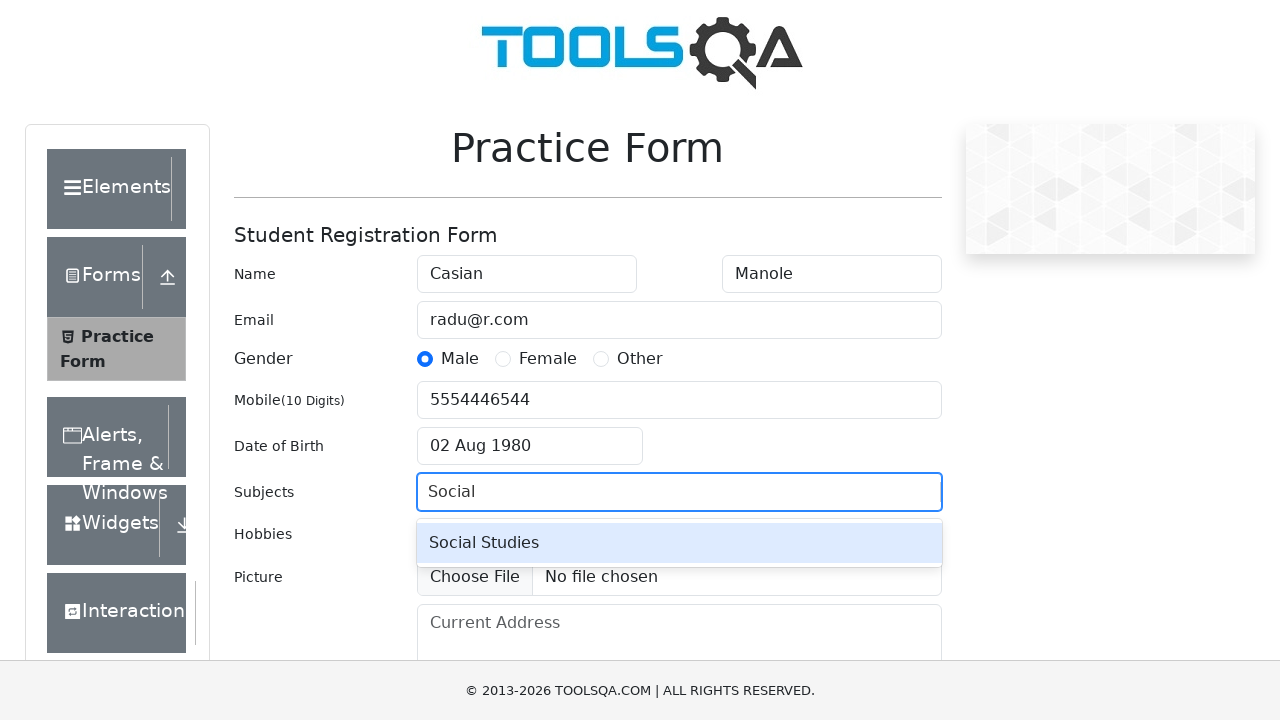

Waited for subject autocomplete menu to appear
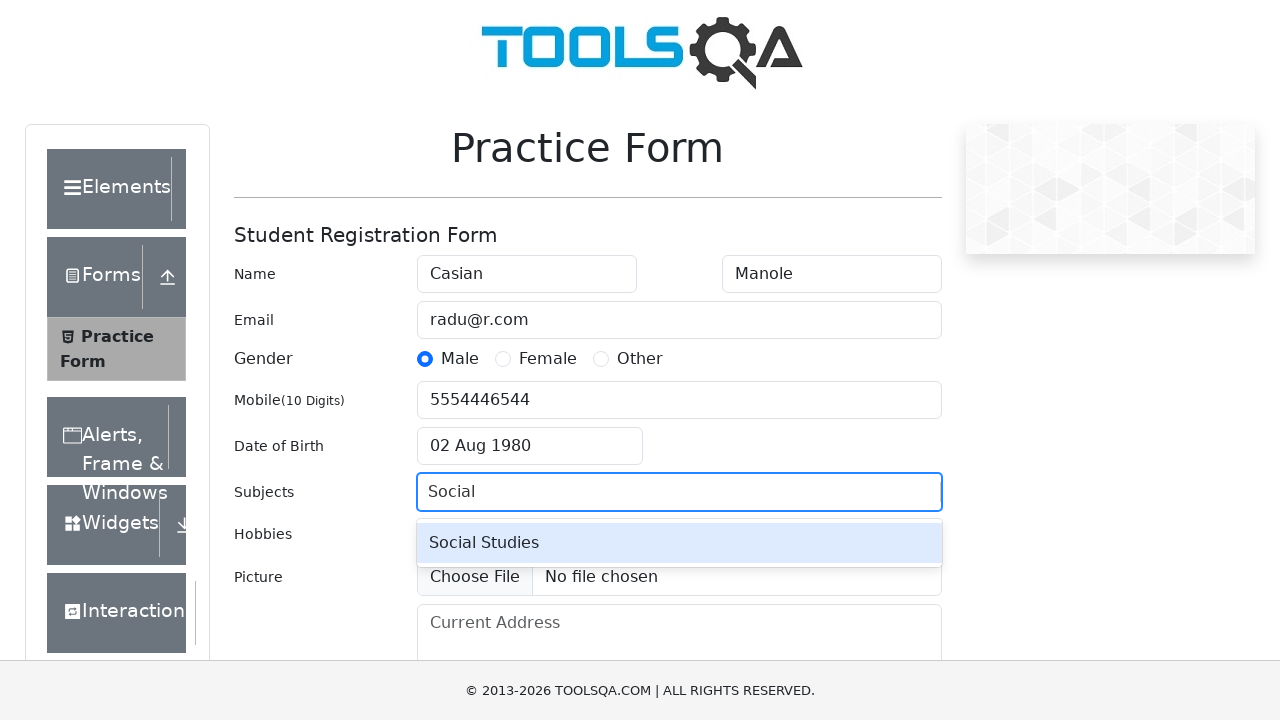

Pressed Enter to select Social subject on #subjectsInput
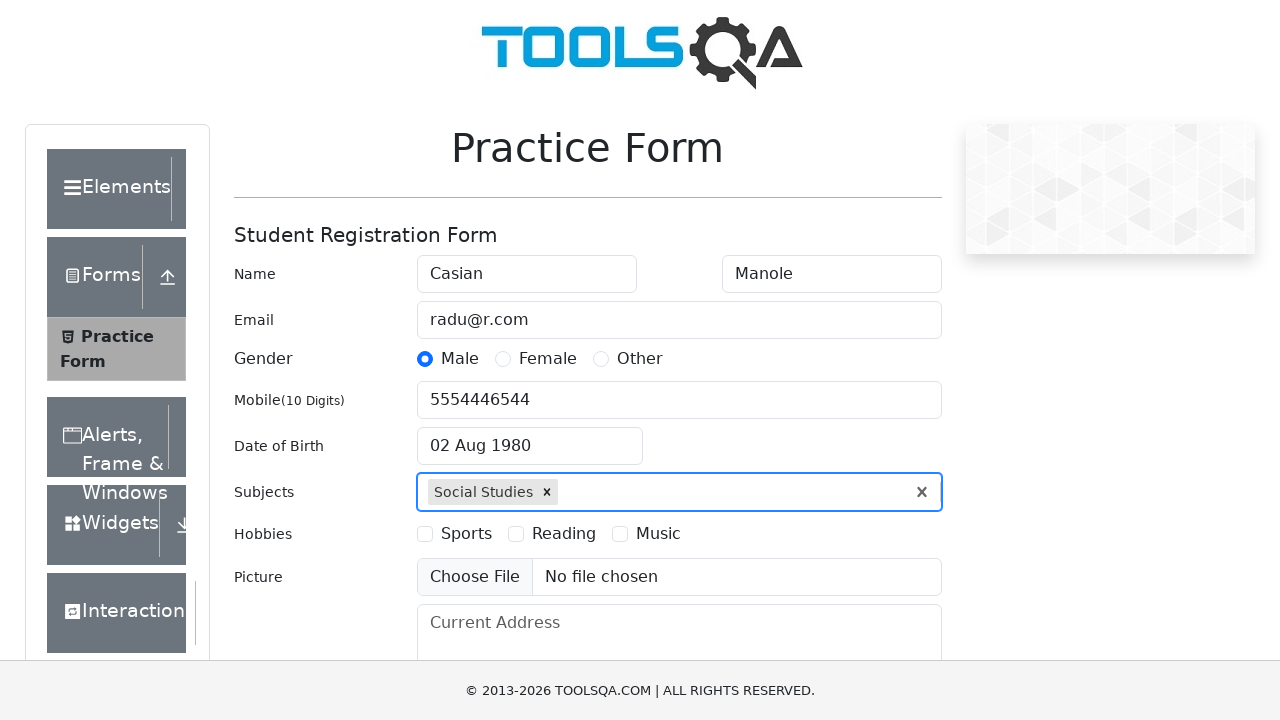

Selected Sports hobby checkbox at (466, 534) on label[for='hobbies-checkbox-1']
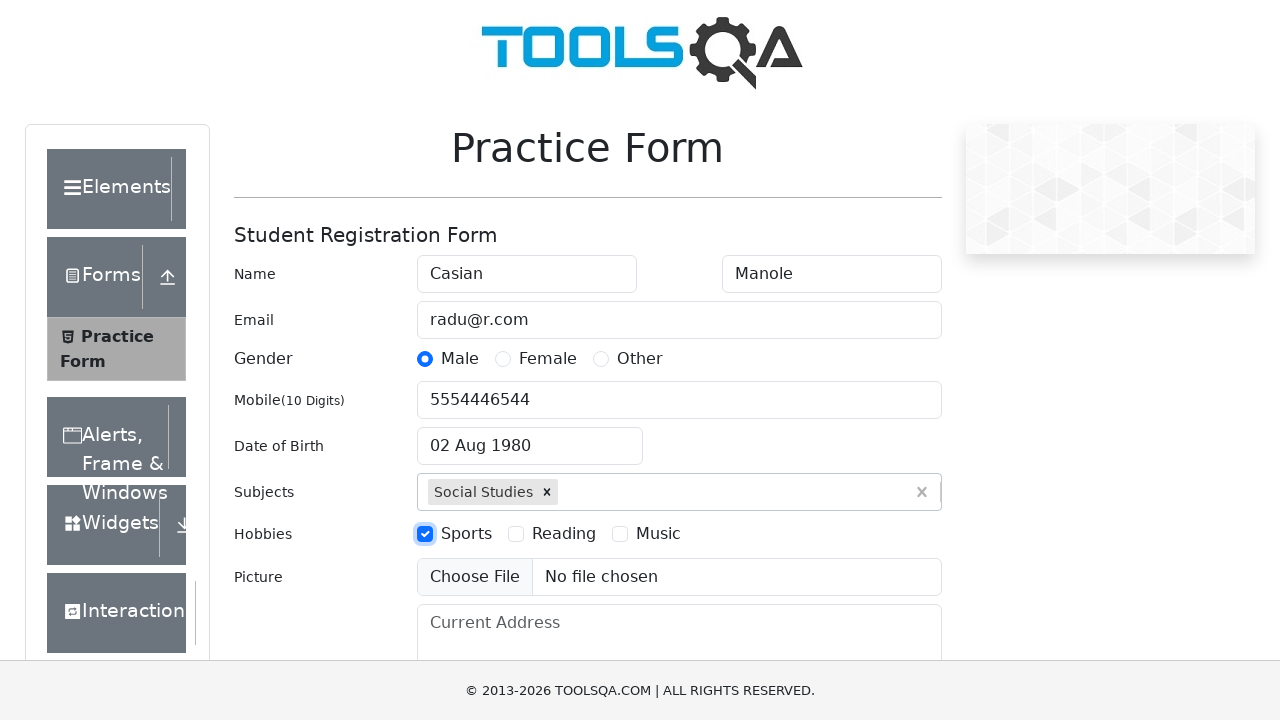

Filled address field with 'Str Fabricii de Zahar nr 11' on #currentAddress
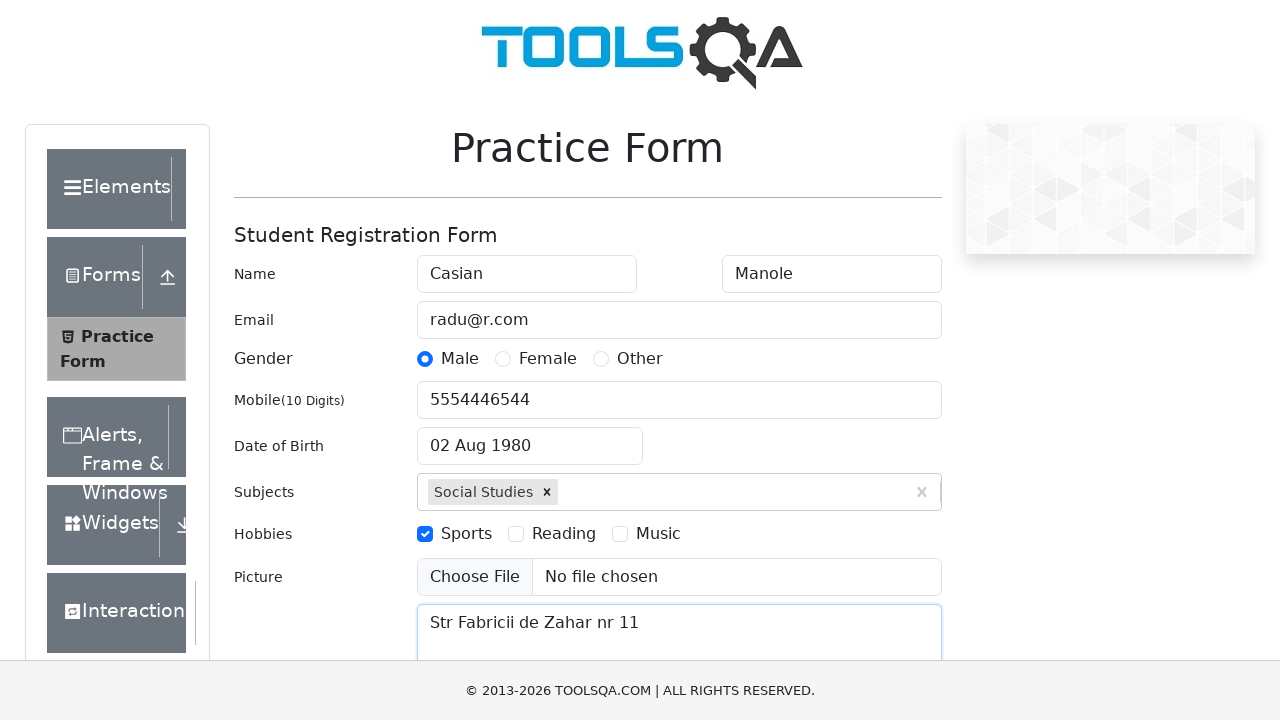

Clicked on state selection field at (430, 437) on #react-select-3-input
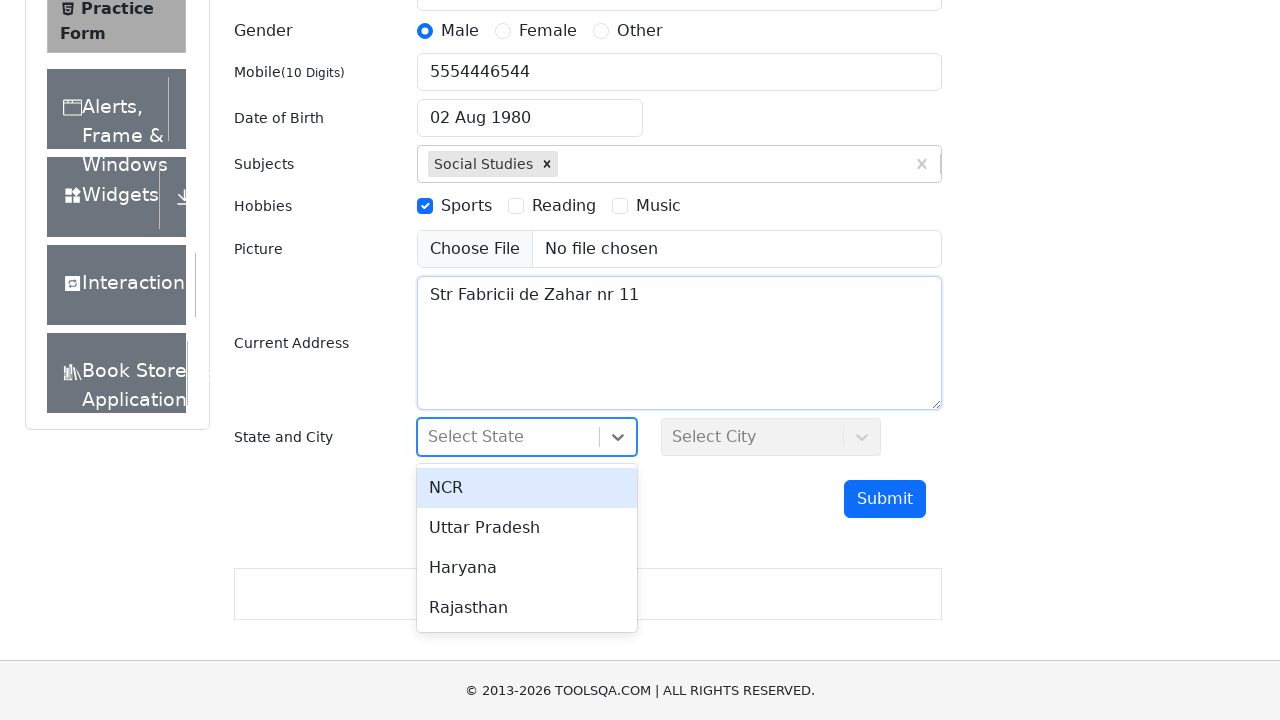

Filled state field with 'NCR' on #react-select-3-input
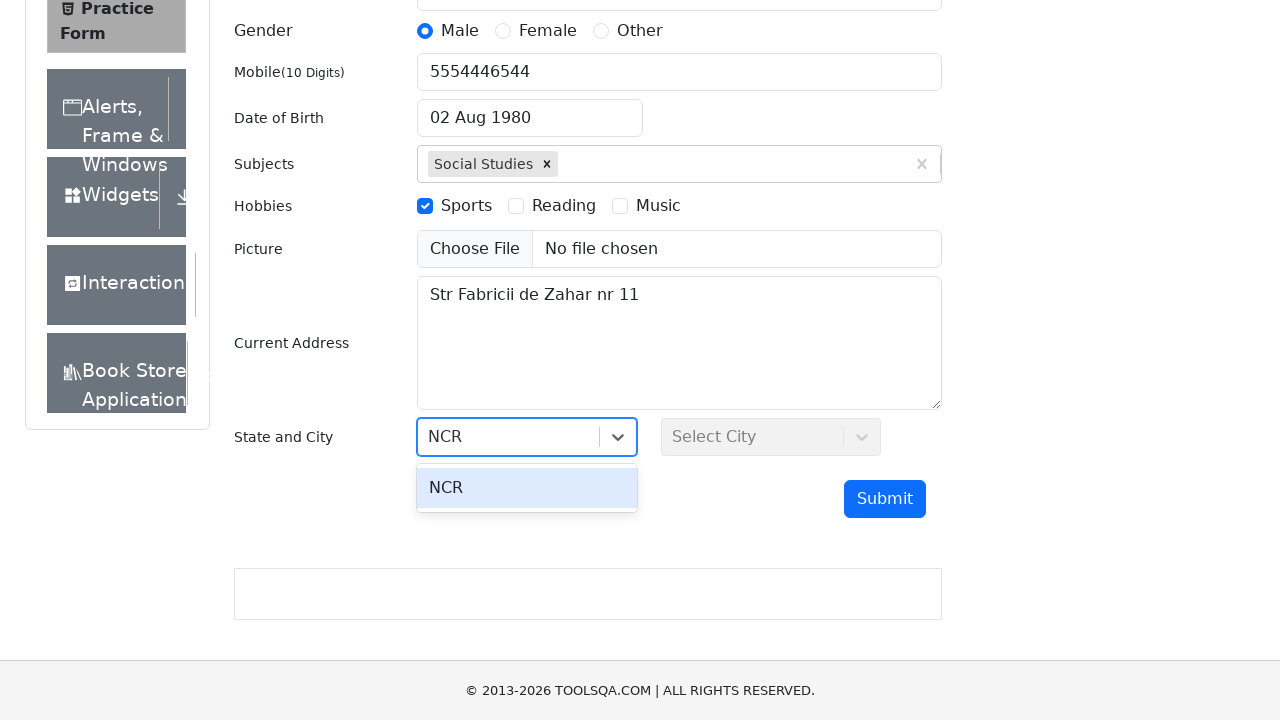

Pressed Enter to select NCR state on #react-select-3-input
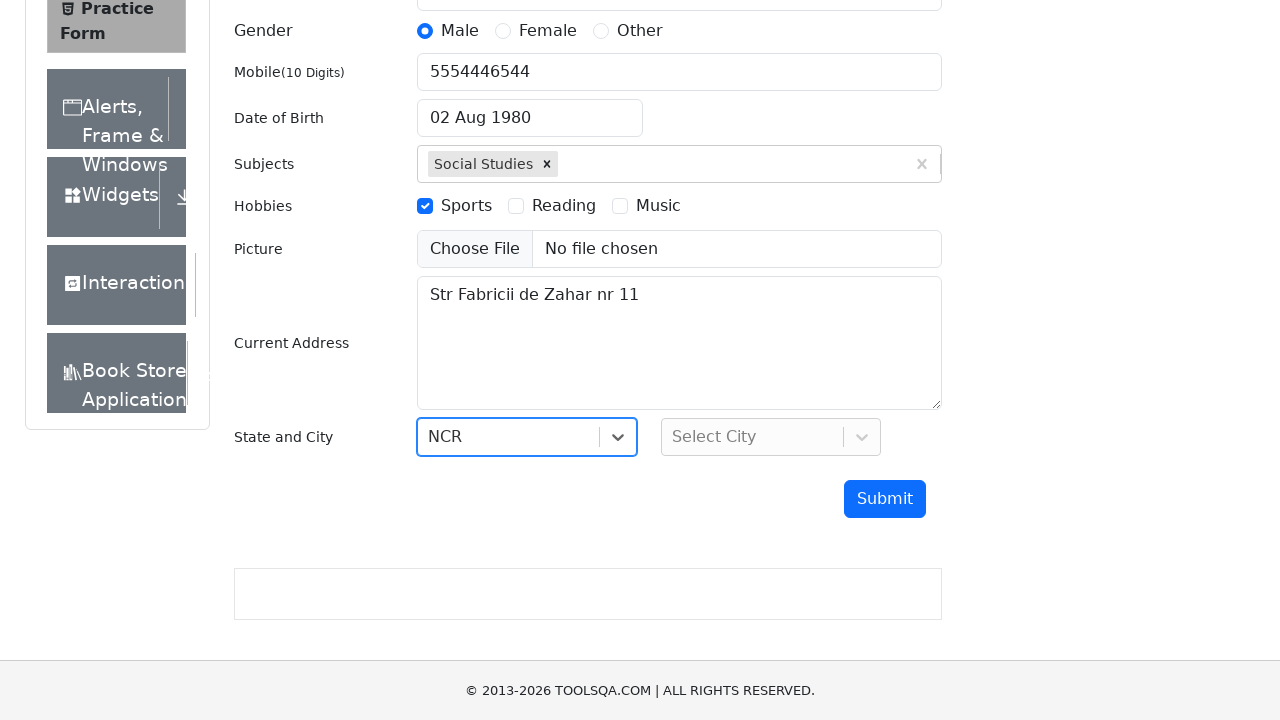

Clicked on city selection field at (674, 437) on #react-select-4-input
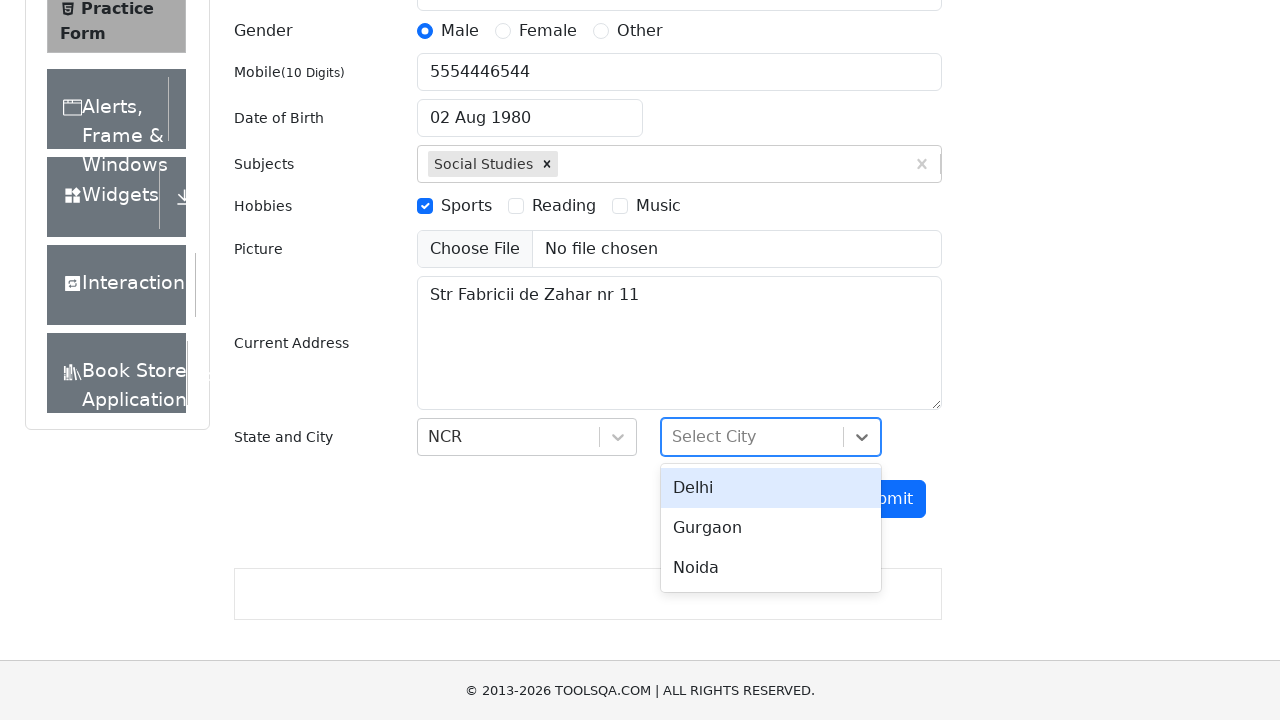

Filled city field with 'Delhi' on #react-select-4-input
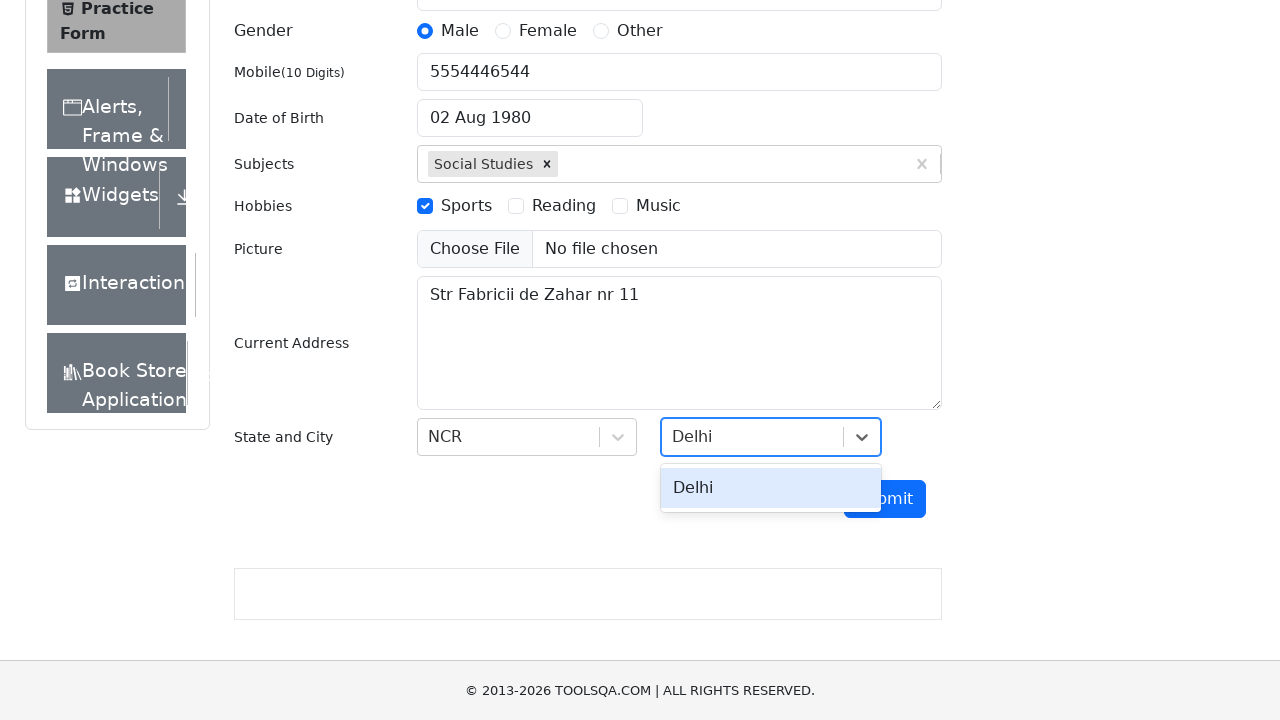

Pressed Enter to select Delhi city on #react-select-4-input
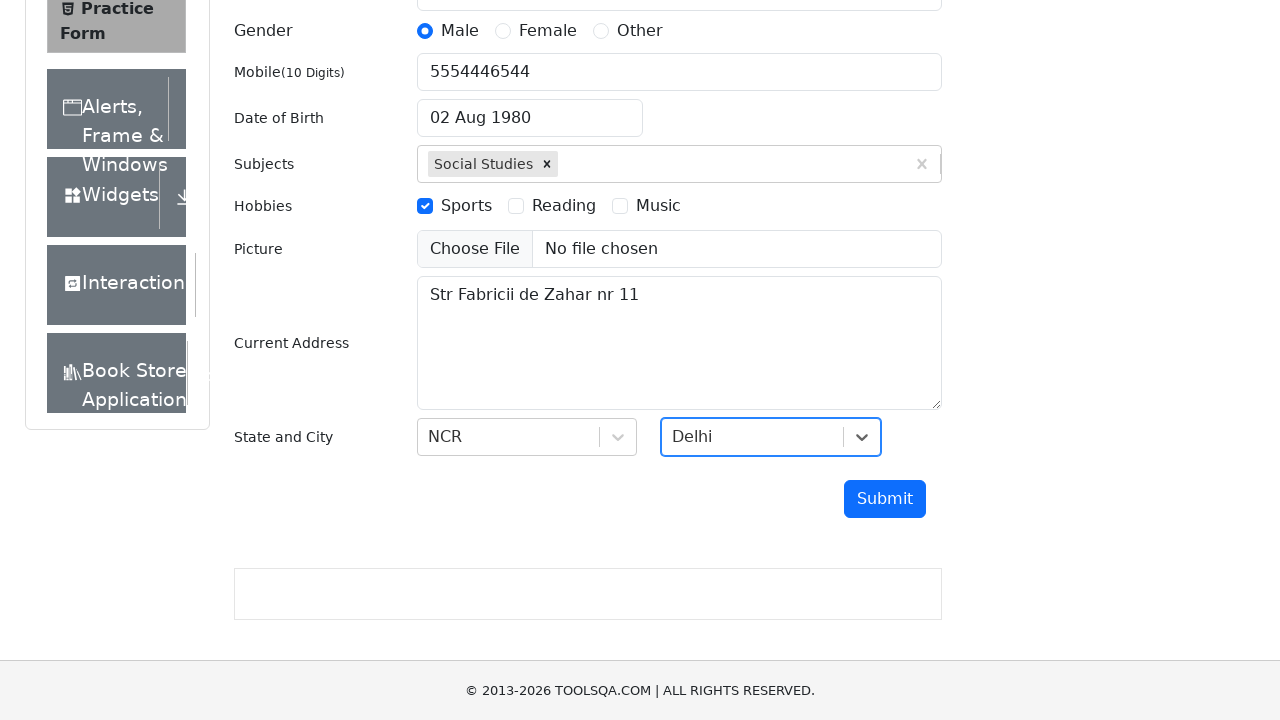

Clicked on Submit button to submit the form at (885, 499) on #submit
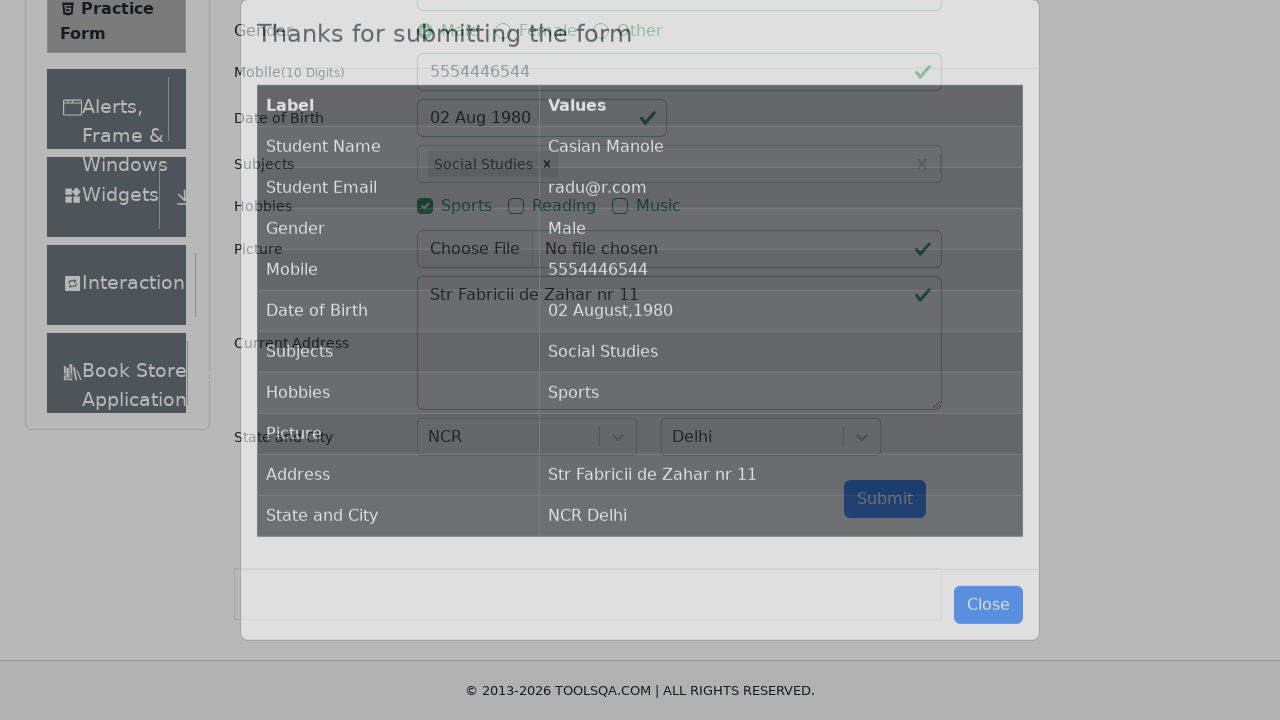

Waited for form submission confirmation modal to appear with submitted data
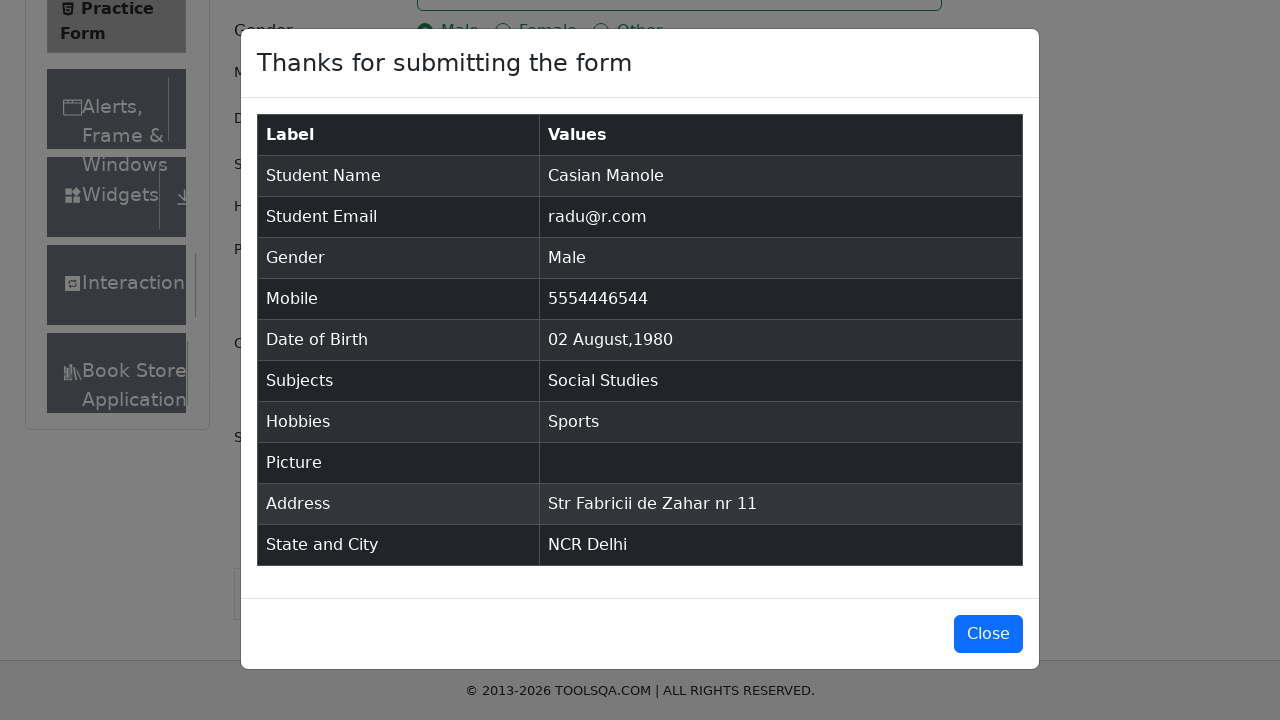

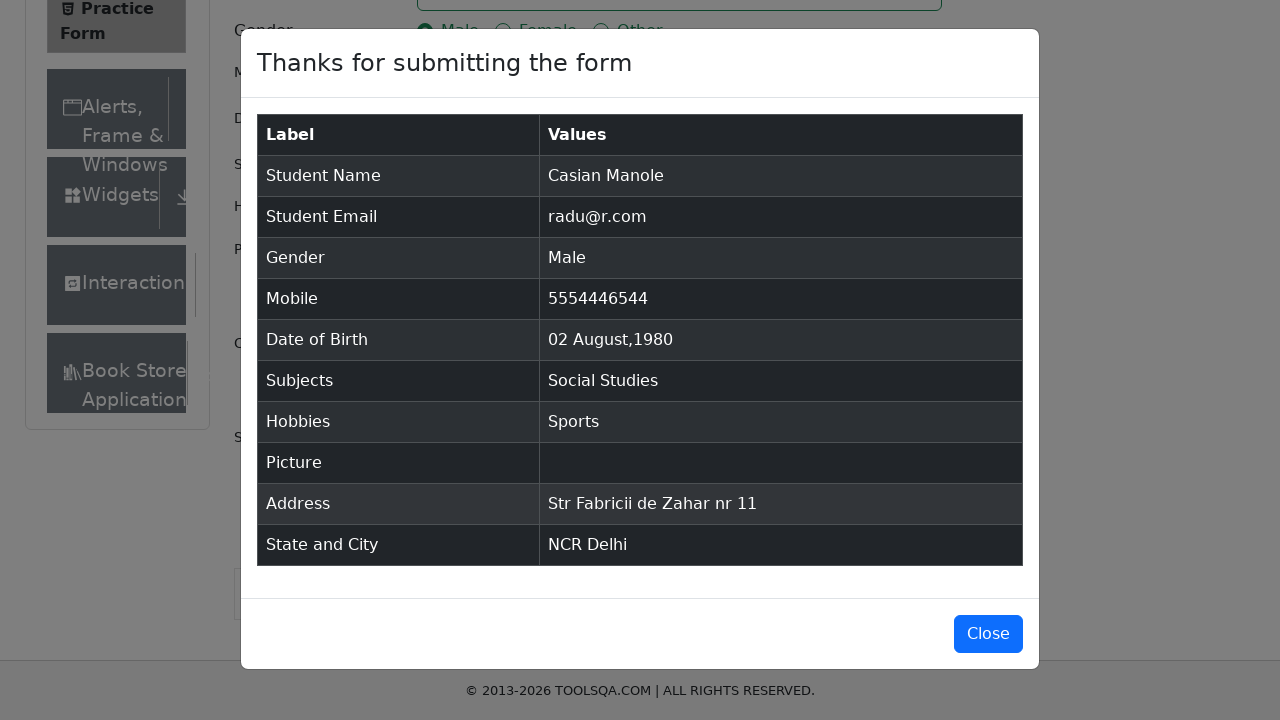